Tests right-click (context menu) functionality by performing a right-click action on a button element

Starting URL: https://swisnl.github.io/jQuery-contextMenu/demo.html

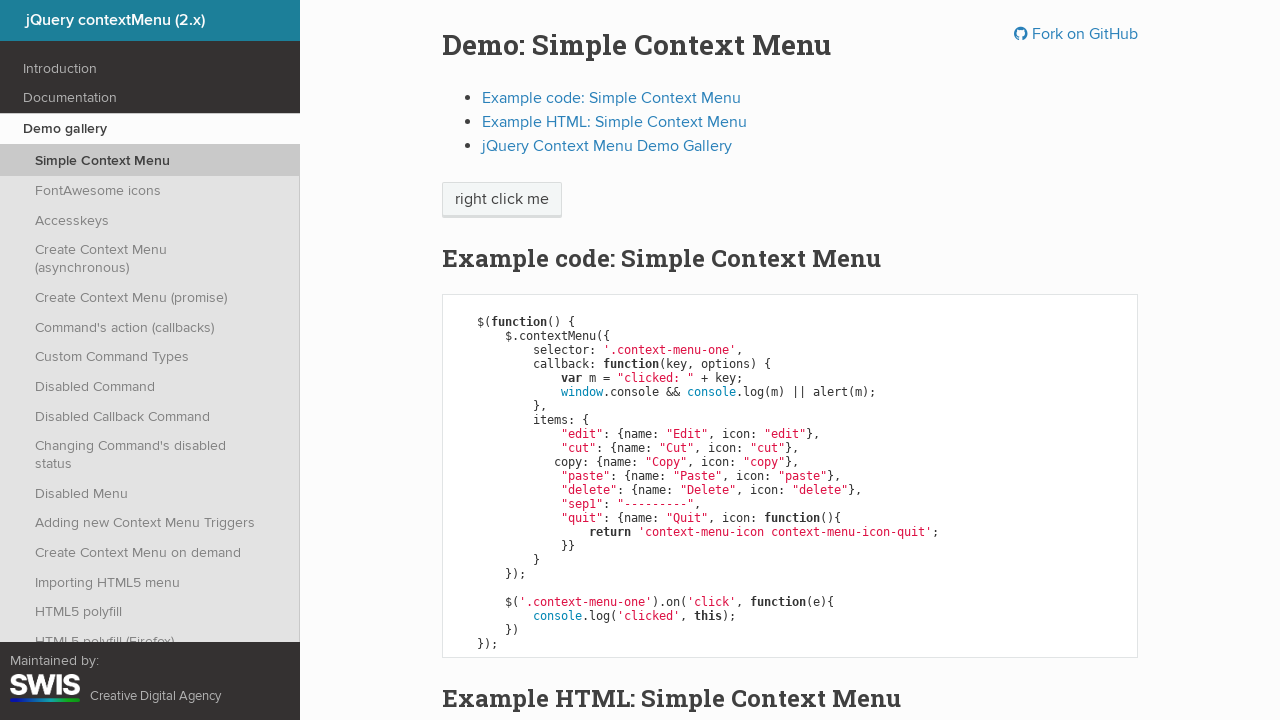

Located button element with 'right click me' text
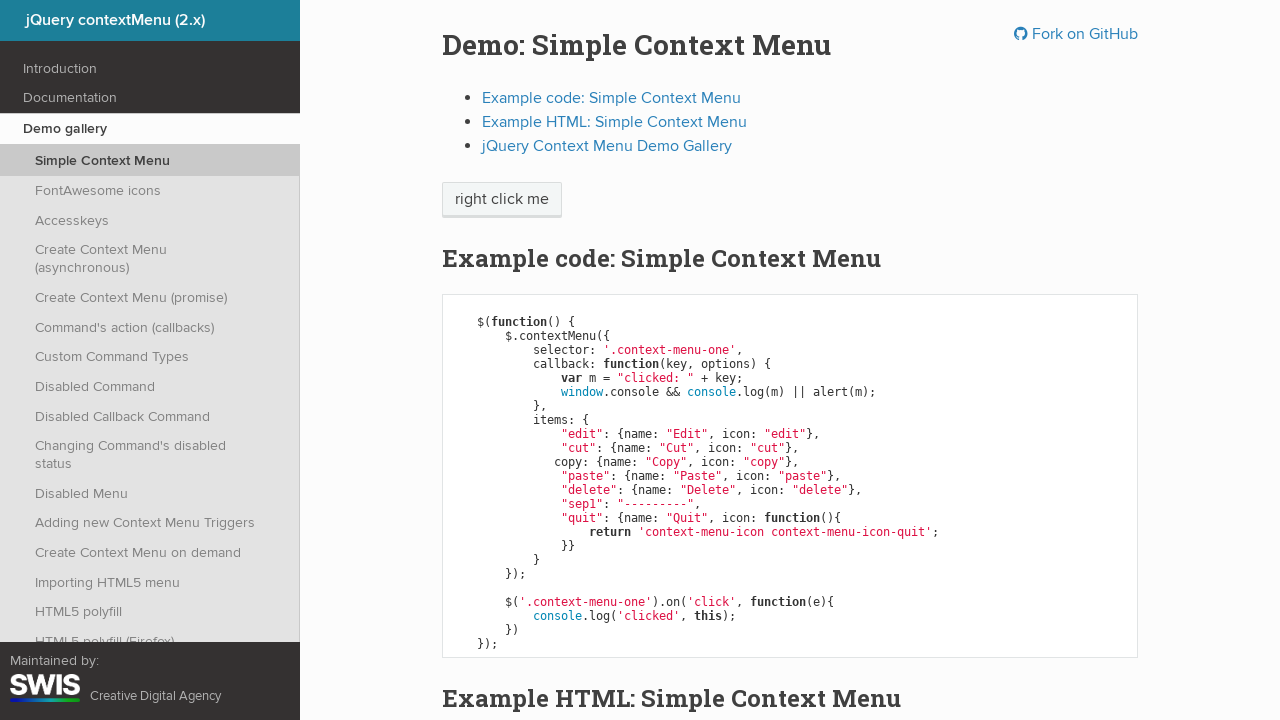

Performed right-click on button element at (502, 200) on xpath=//span[text()='right click me']
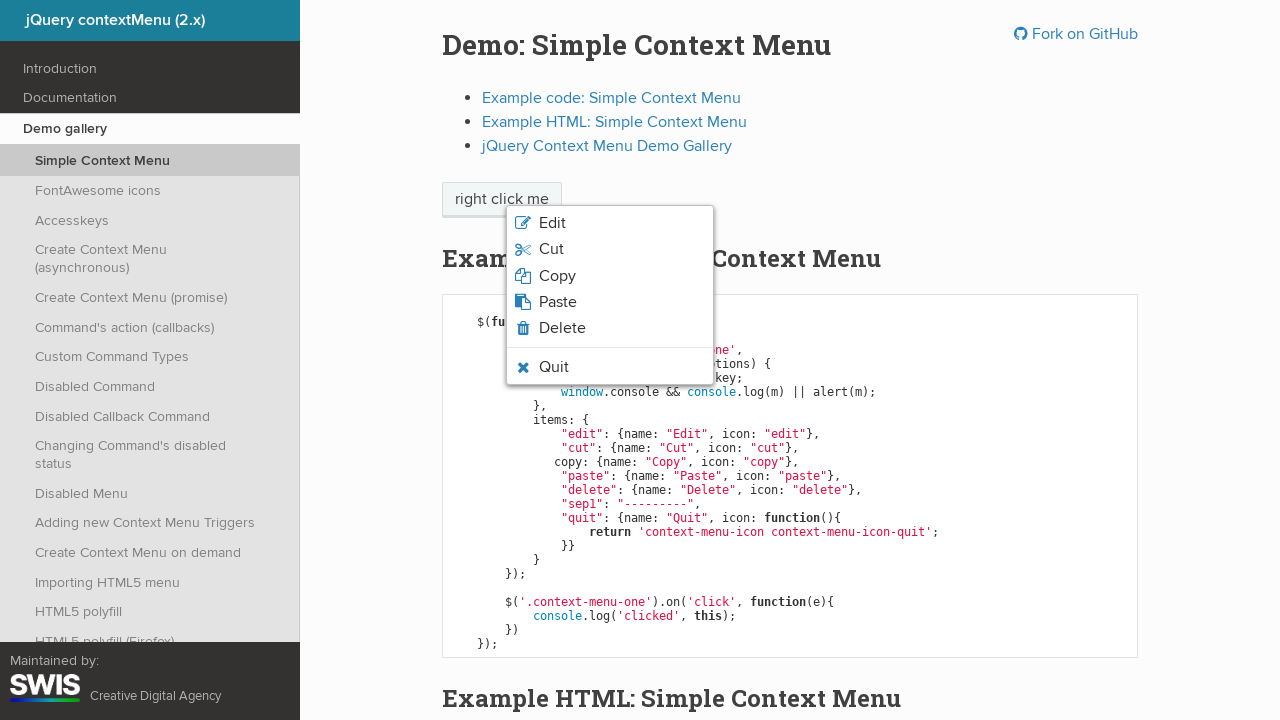

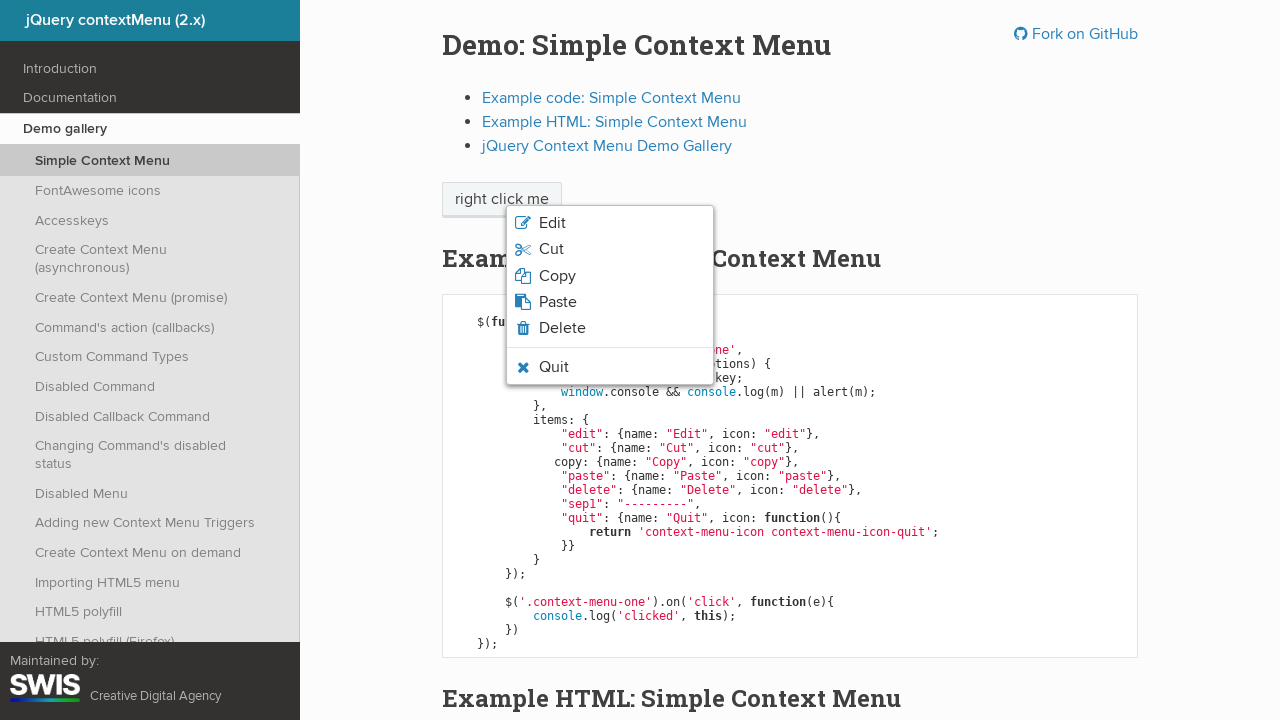